Tests browser navigation functionality by visiting two different websites and using back/forward navigation buttons to move between them

Starting URL: http://newtours.demoaut.com.cutestat.com/

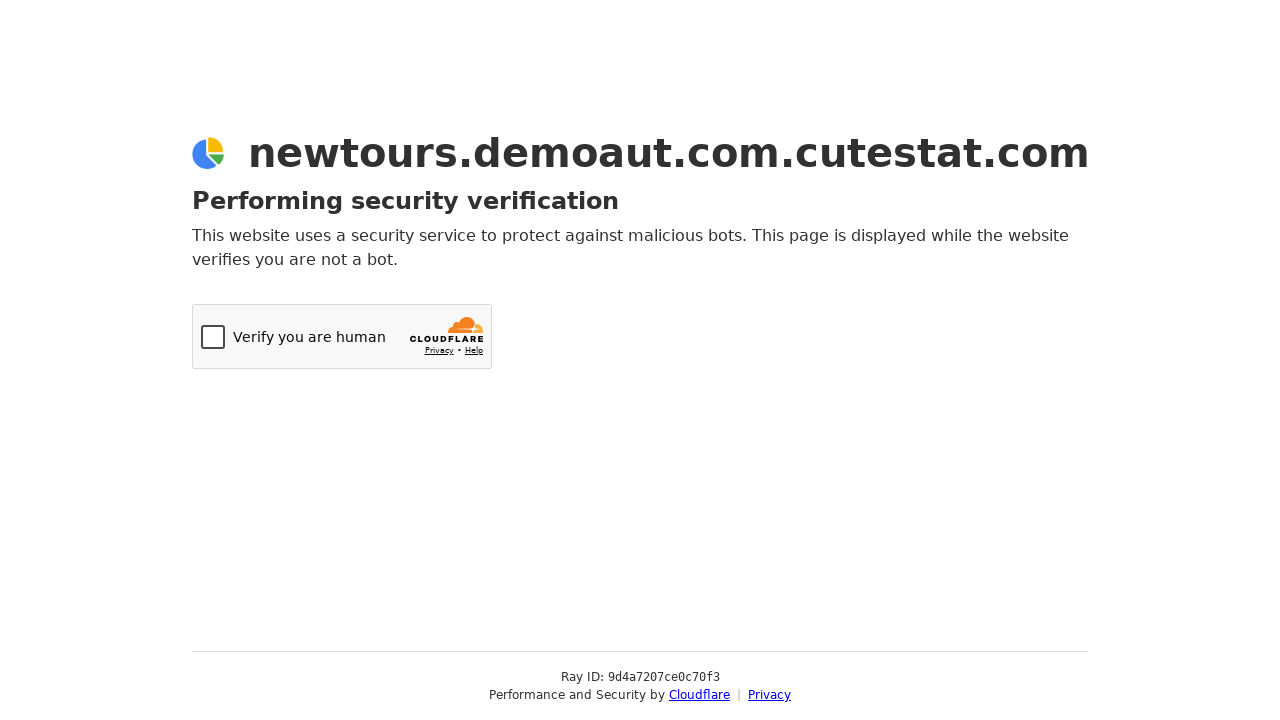

Navigated to second website (pavantestingtools.com)
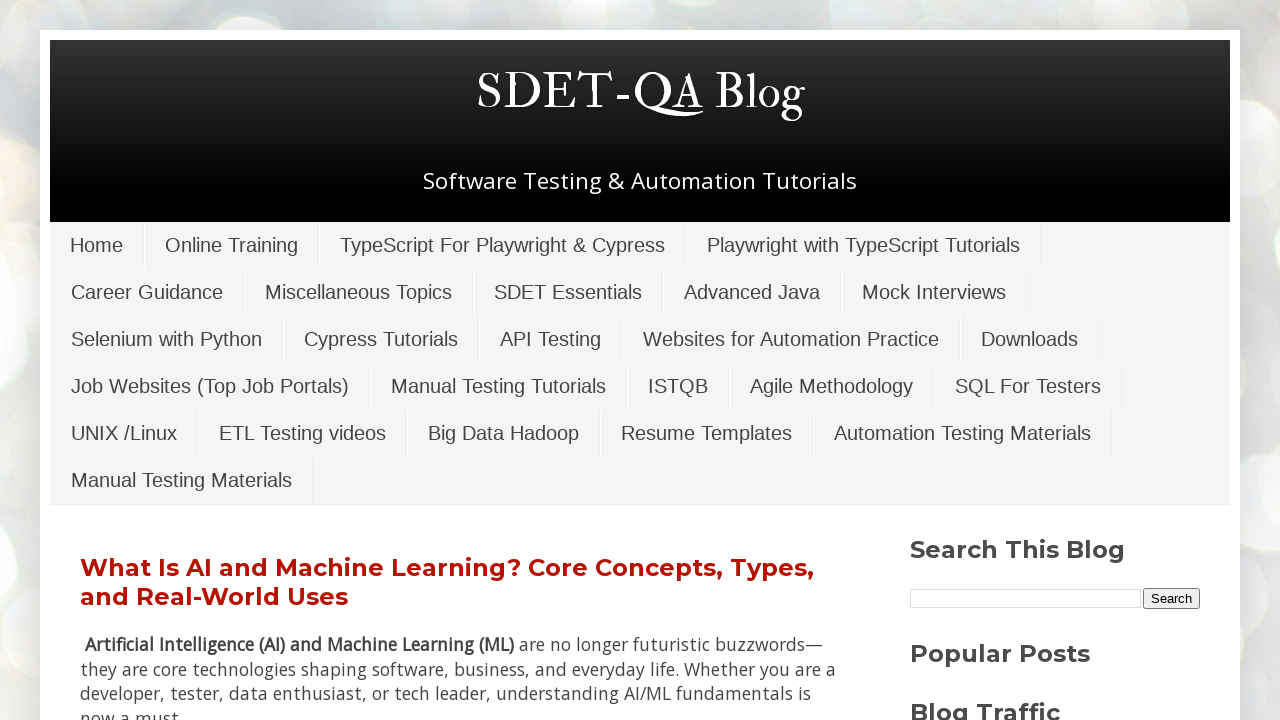

Second website page loaded (domcontentloaded)
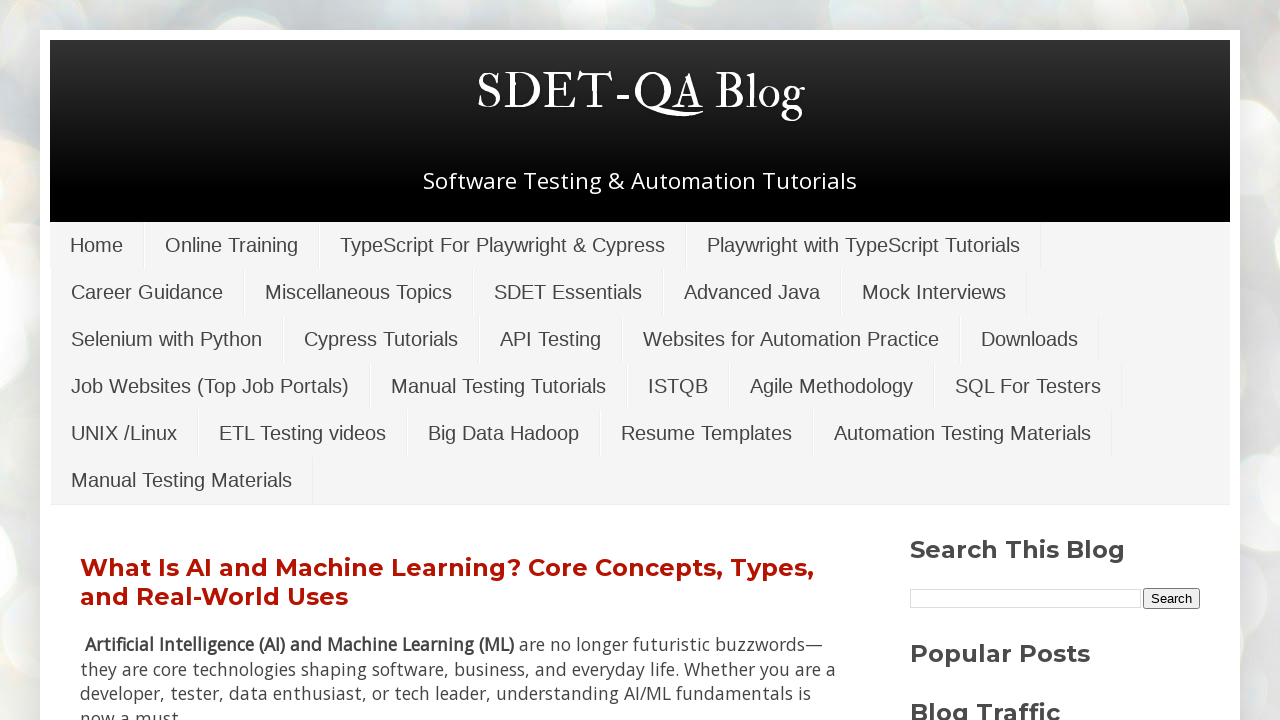

Clicked back button to navigate to first website
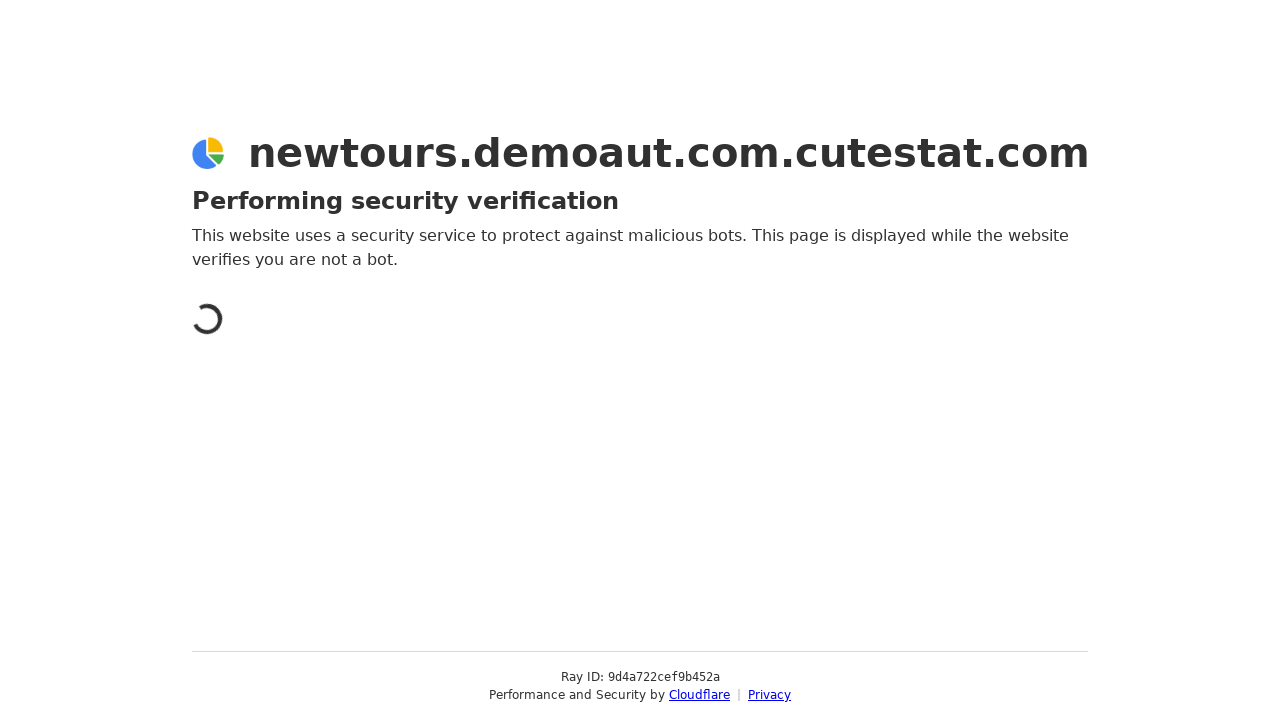

First website page loaded after back navigation (domcontentloaded)
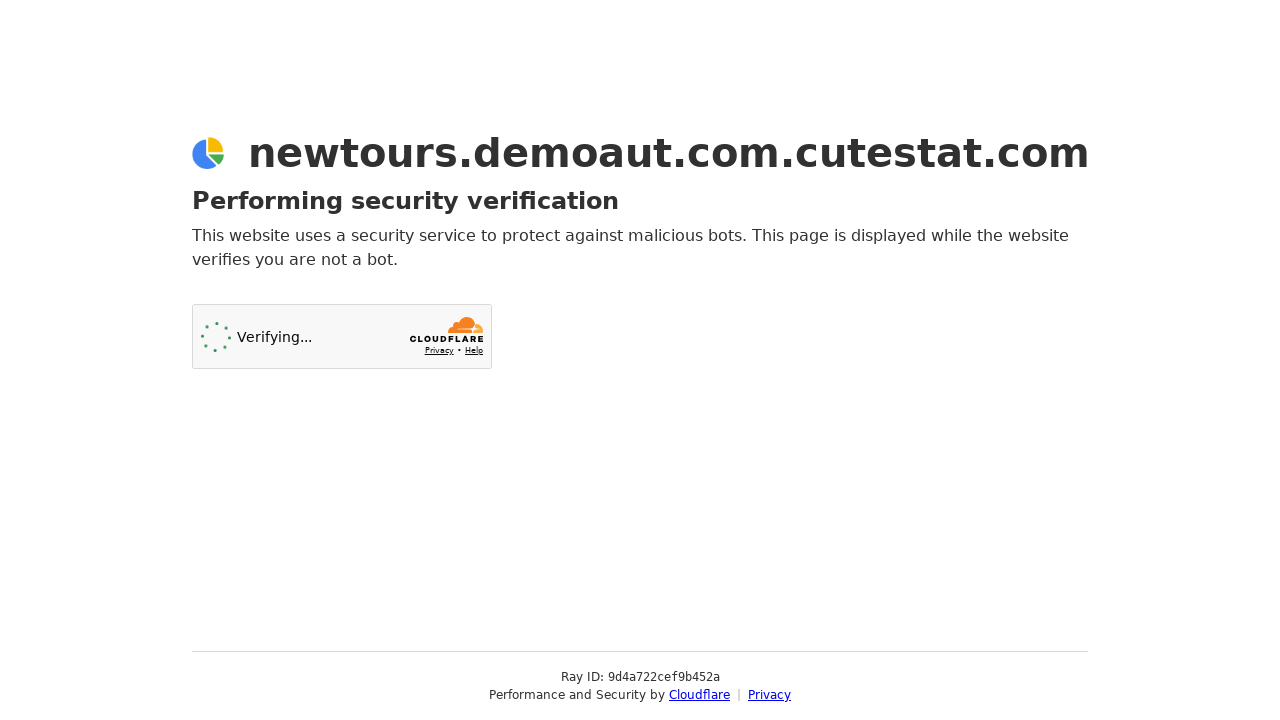

Clicked forward button to navigate back to second website
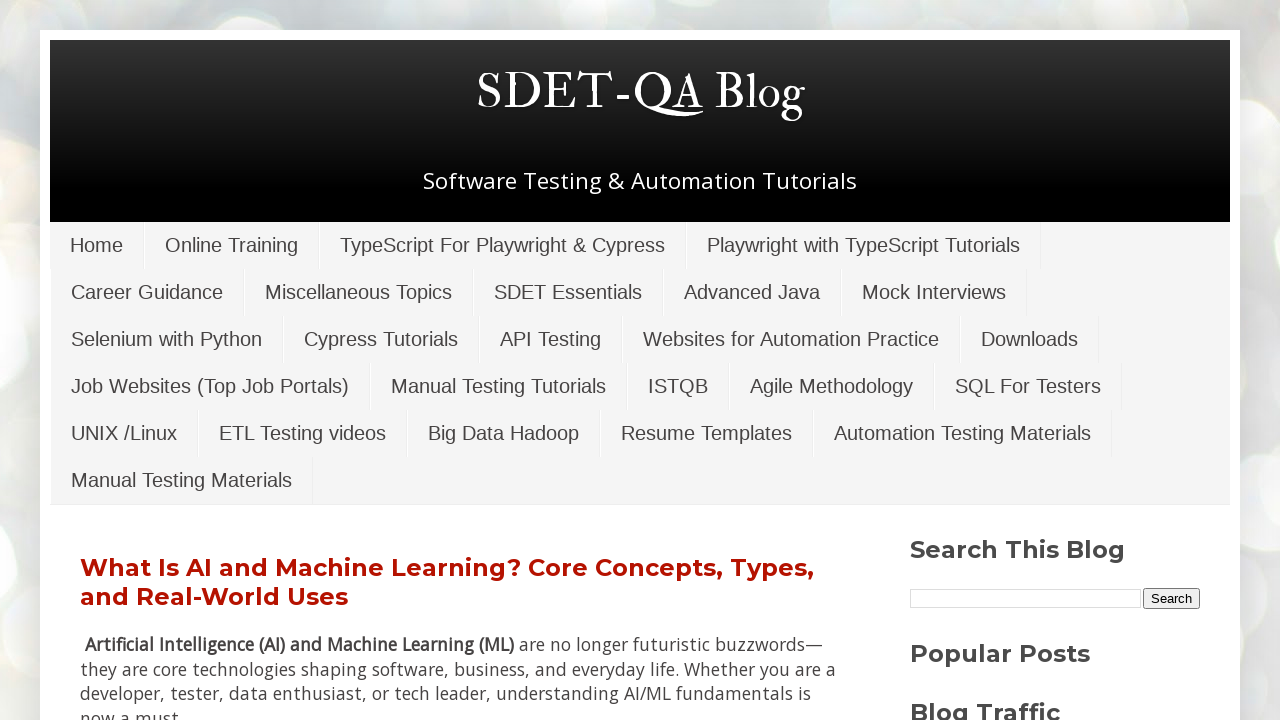

Second website page loaded after forward navigation (domcontentloaded)
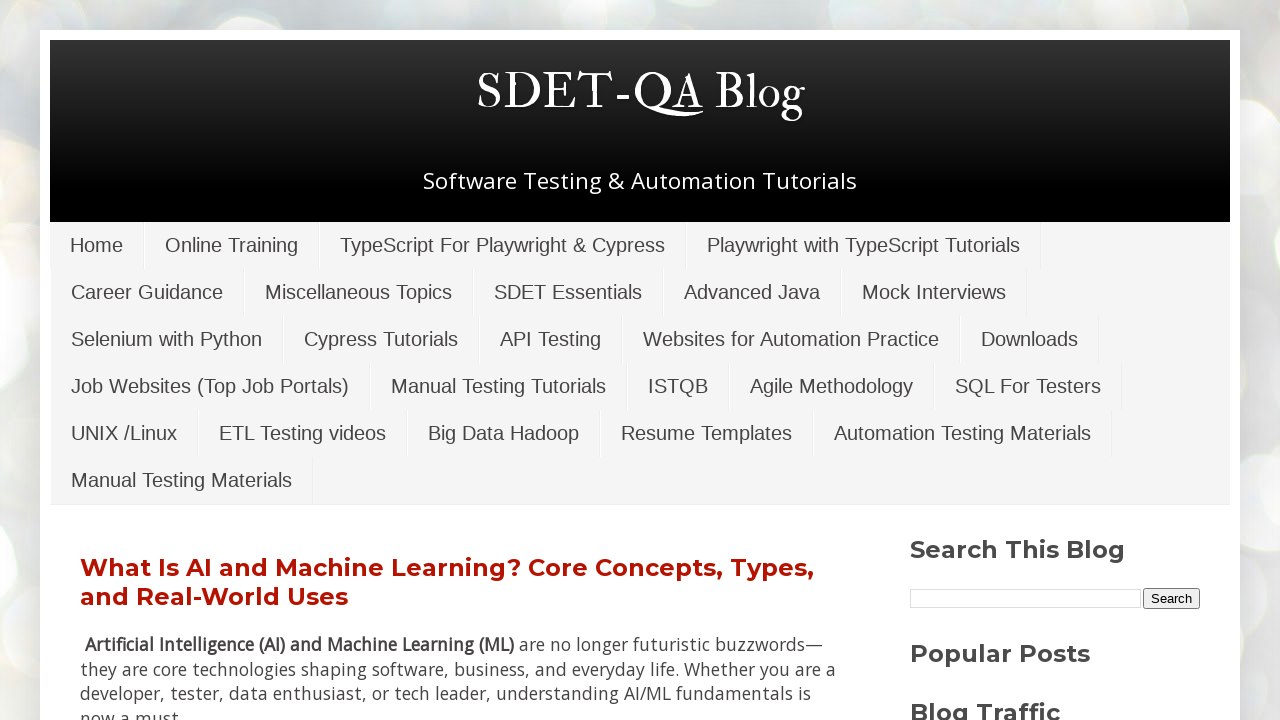

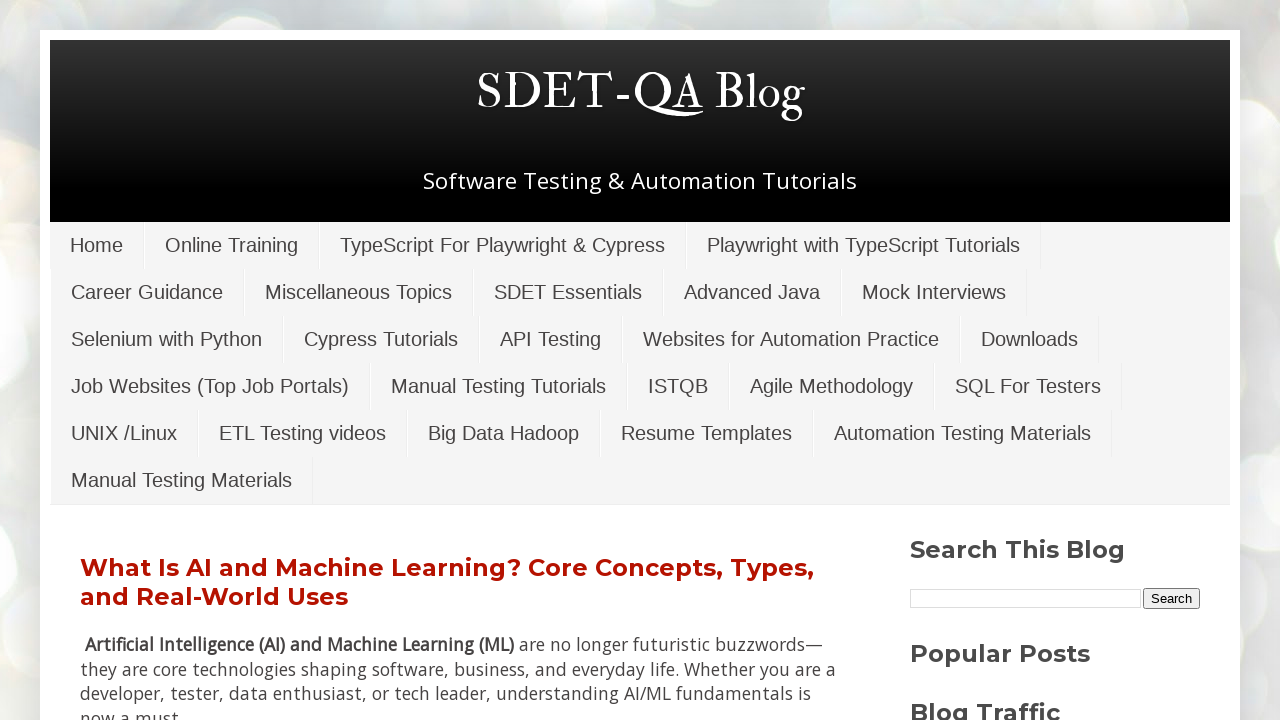